Navigates to mlln.cn and clicks the logo element to test basic click functionality.

Starting URL: http://mlln.cn/

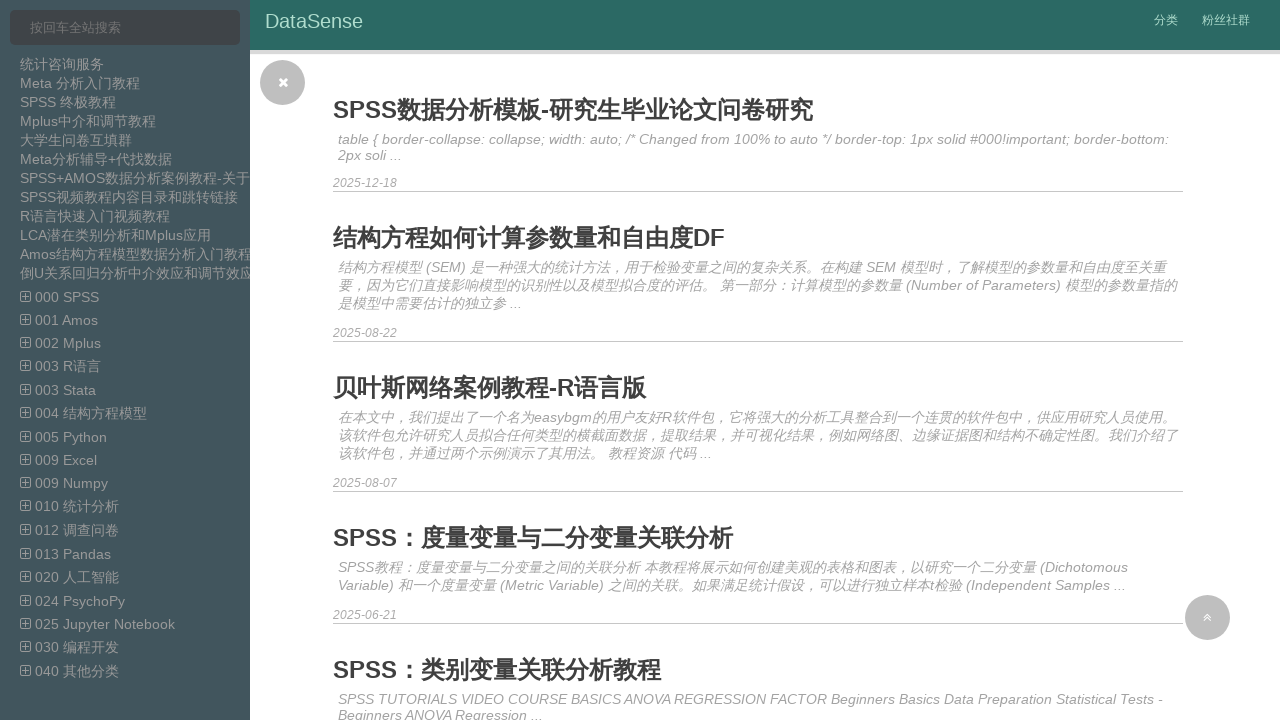

Navigated to http://mlln.cn/
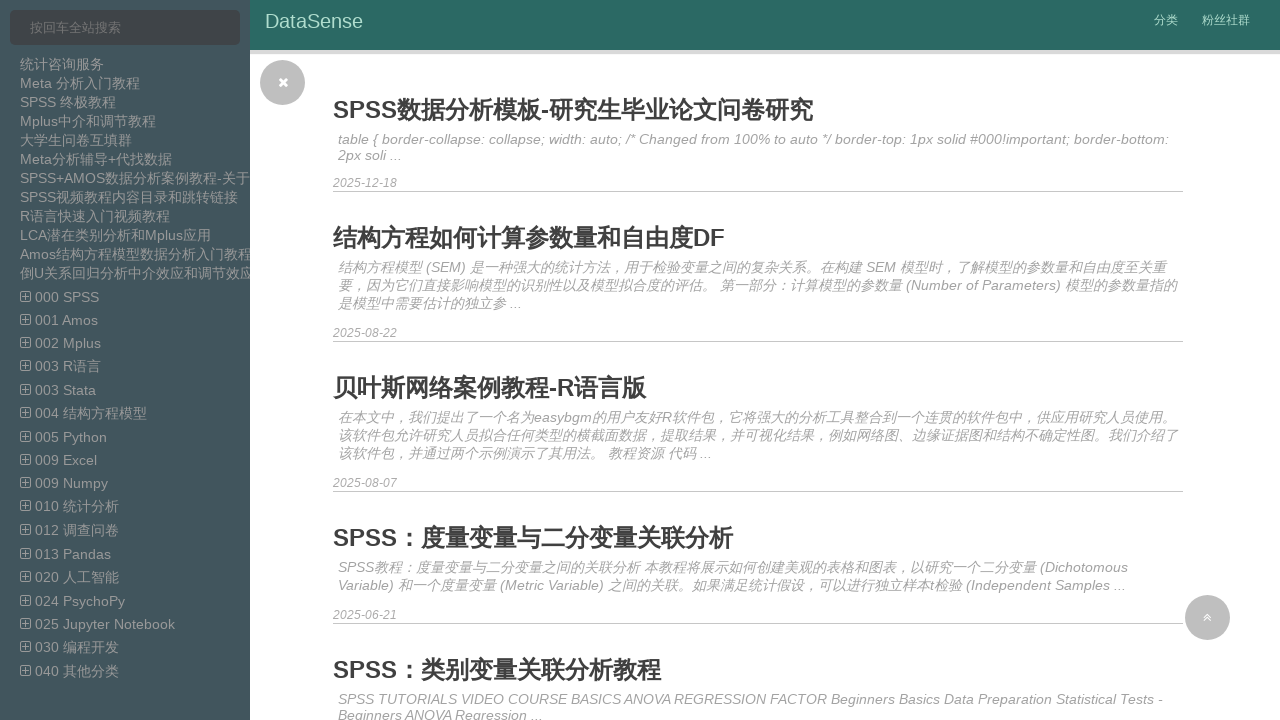

Clicked the logo element to test basic click functionality at (314, 22) on .logo
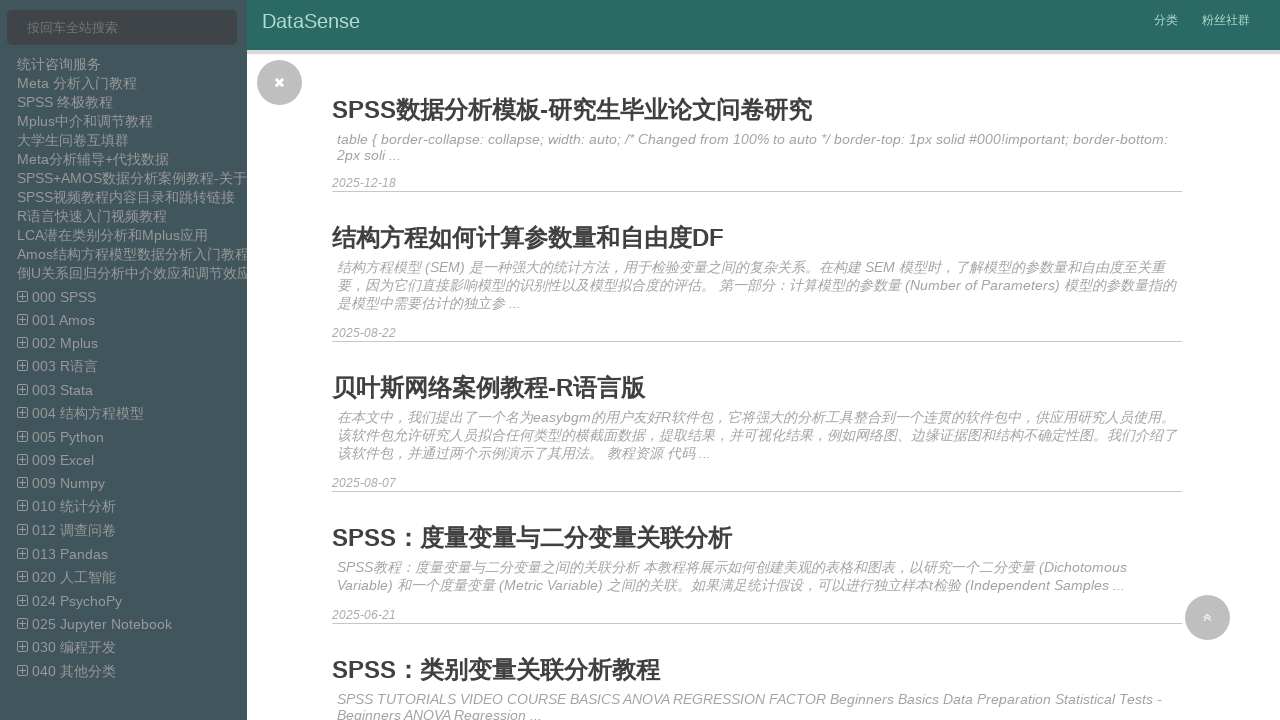

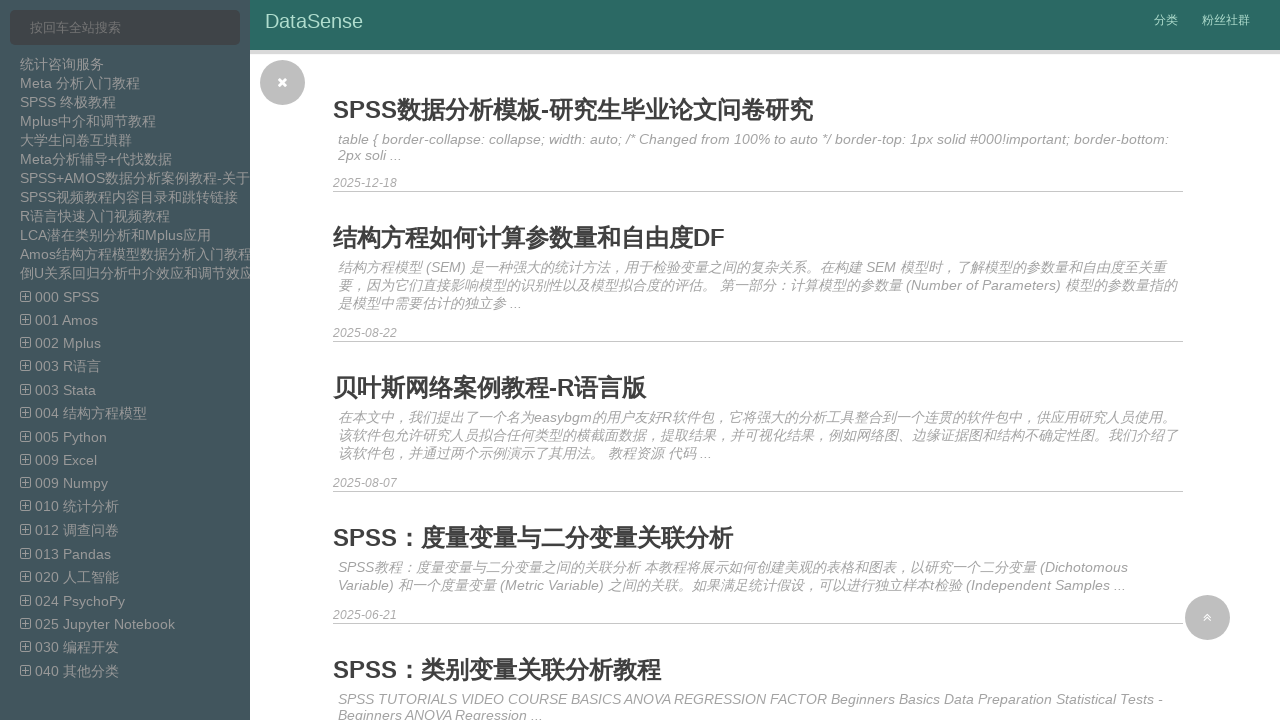